Tests drag and drop functionality on jQuery UI demo page by dragging an element and dropping it onto a target area

Starting URL: https://jqueryui.com/droppable/

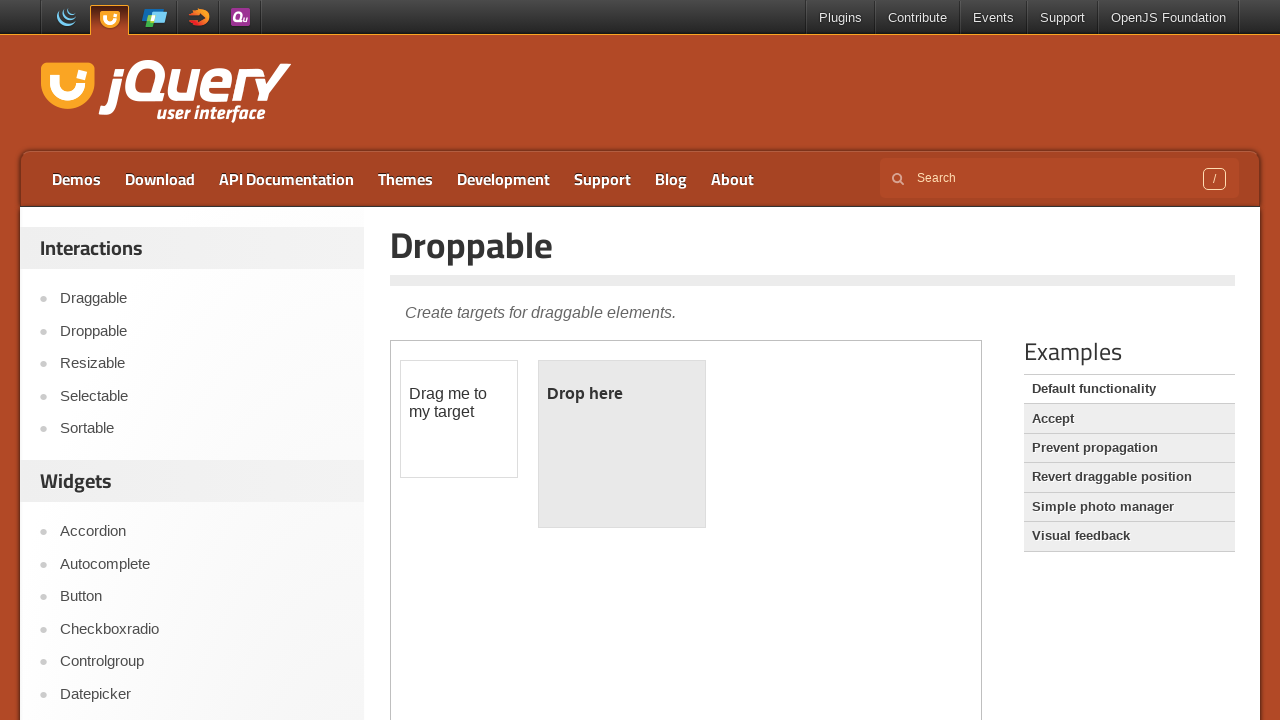

Located the iframe containing the drag and drop demo
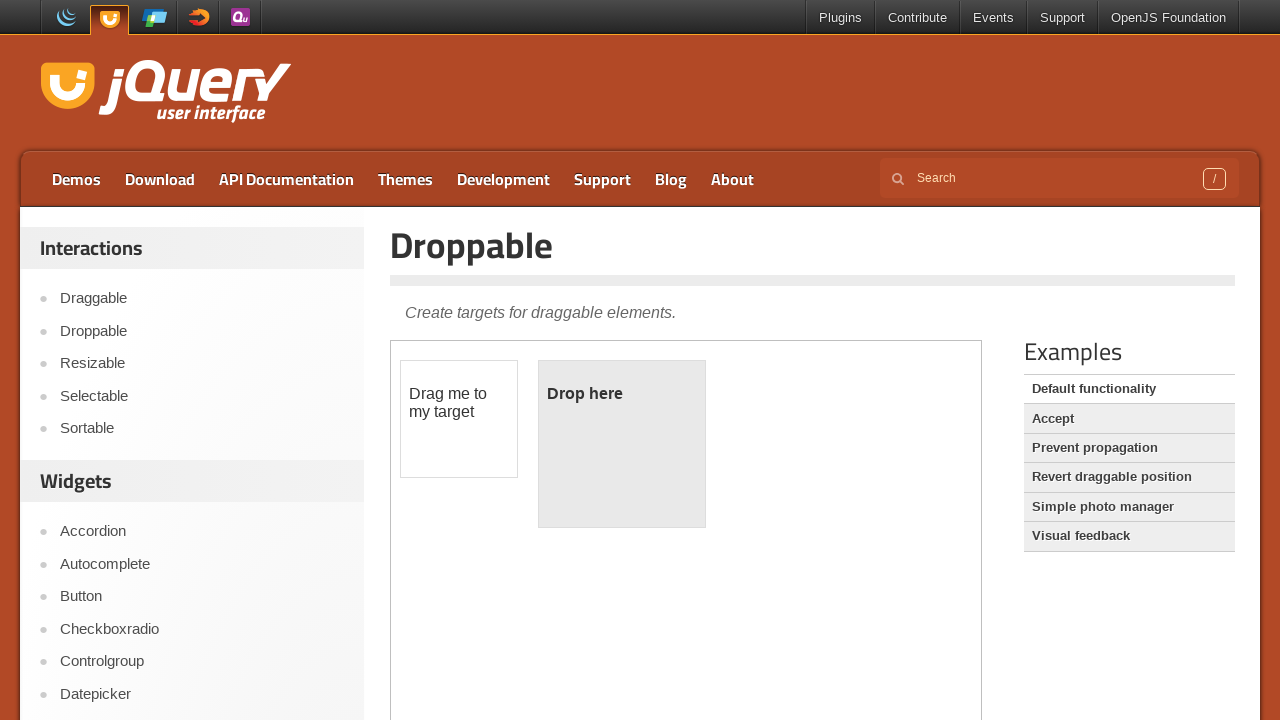

Located the draggable element with id 'draggable'
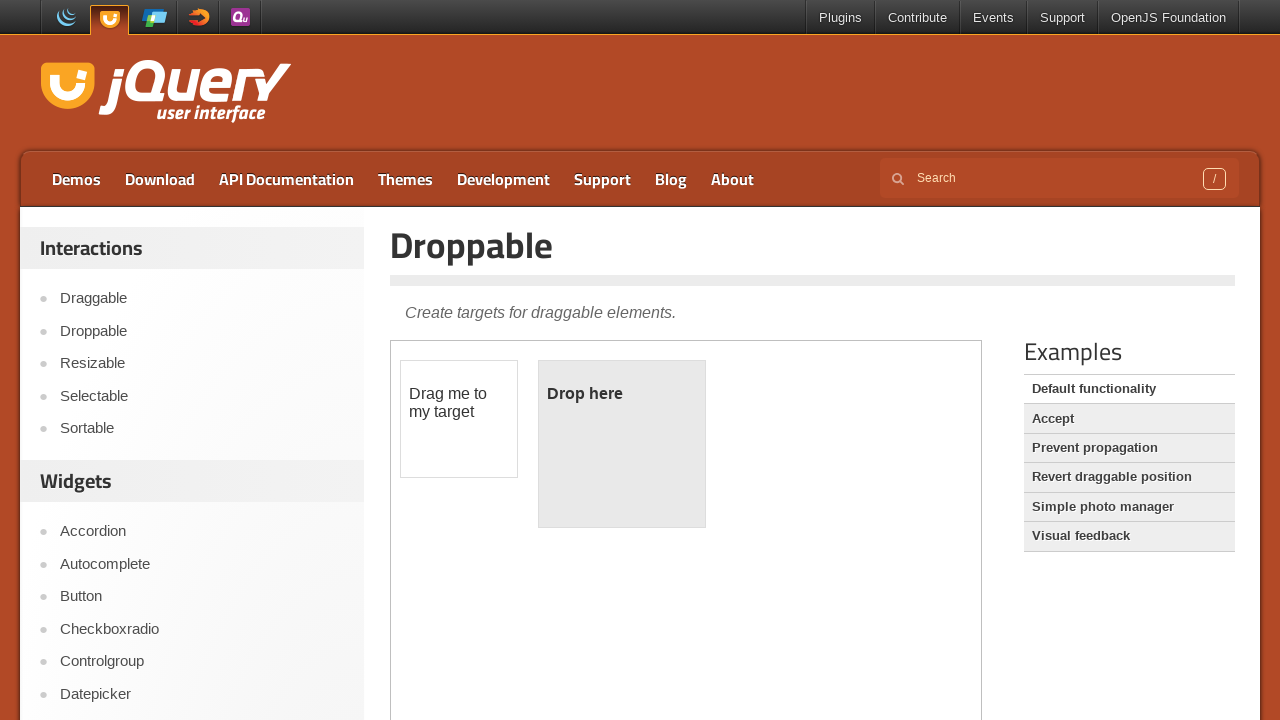

Located the droppable target element with id 'droppable'
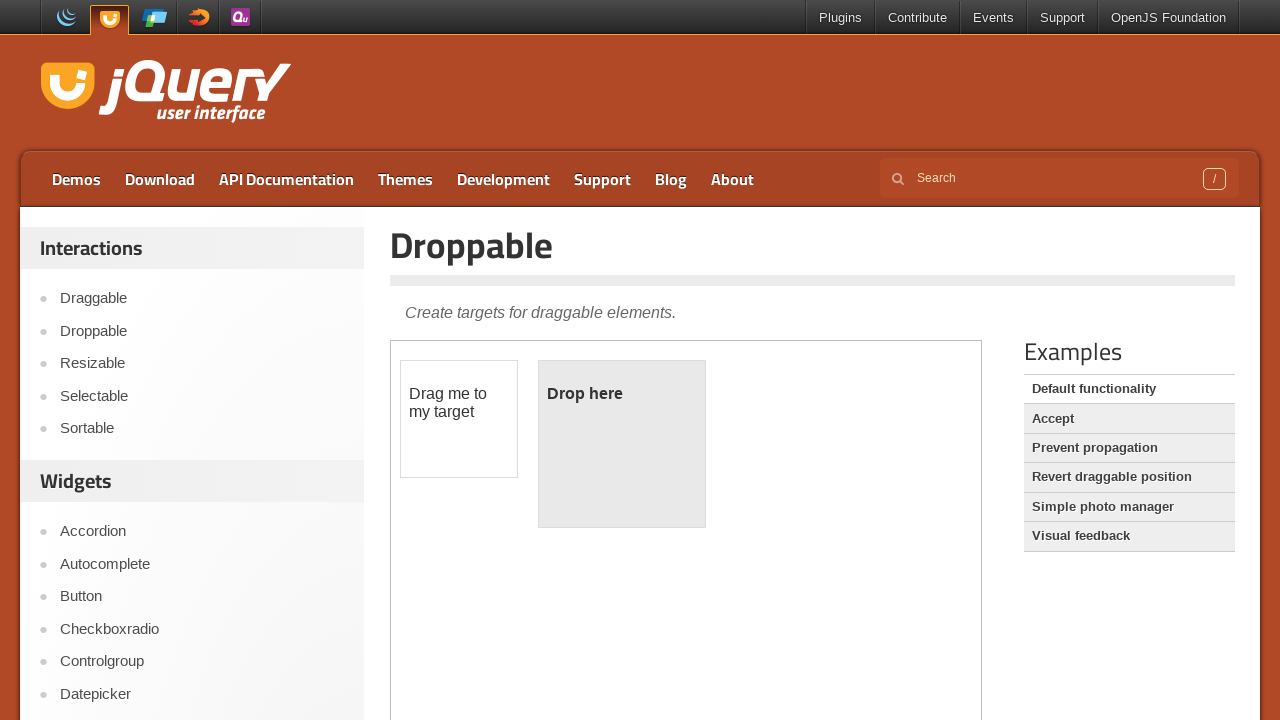

Successfully dragged the draggable element onto the droppable target at (622, 444)
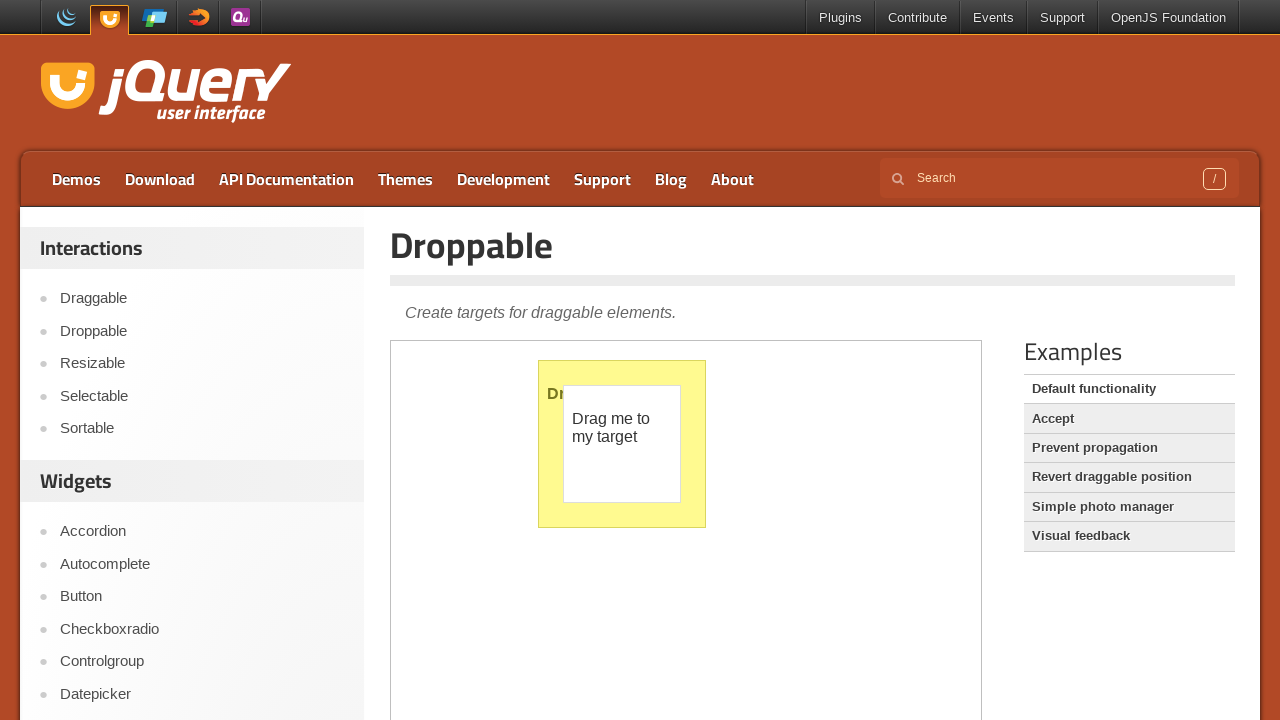

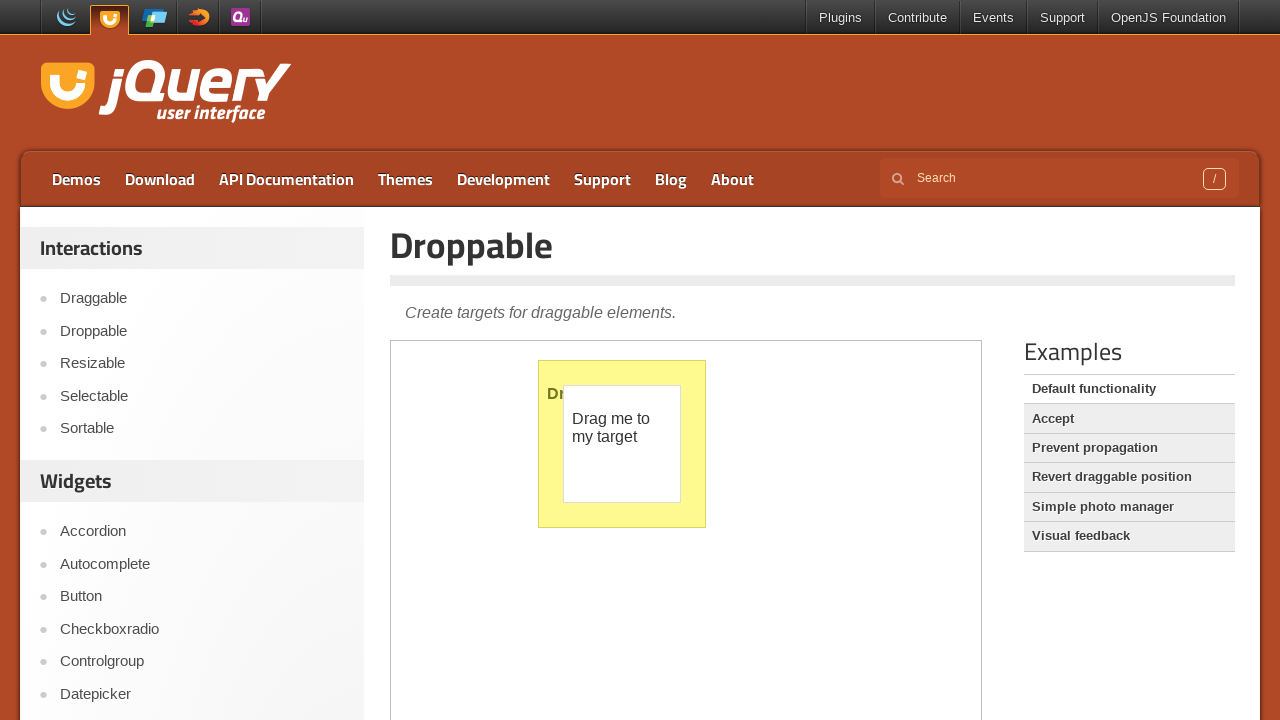